Tests dynamic loading by clicking Start button and waiting for hidden element to become visible using FluentWait

Starting URL: https://the-internet.herokuapp.com/dynamic_loading/1

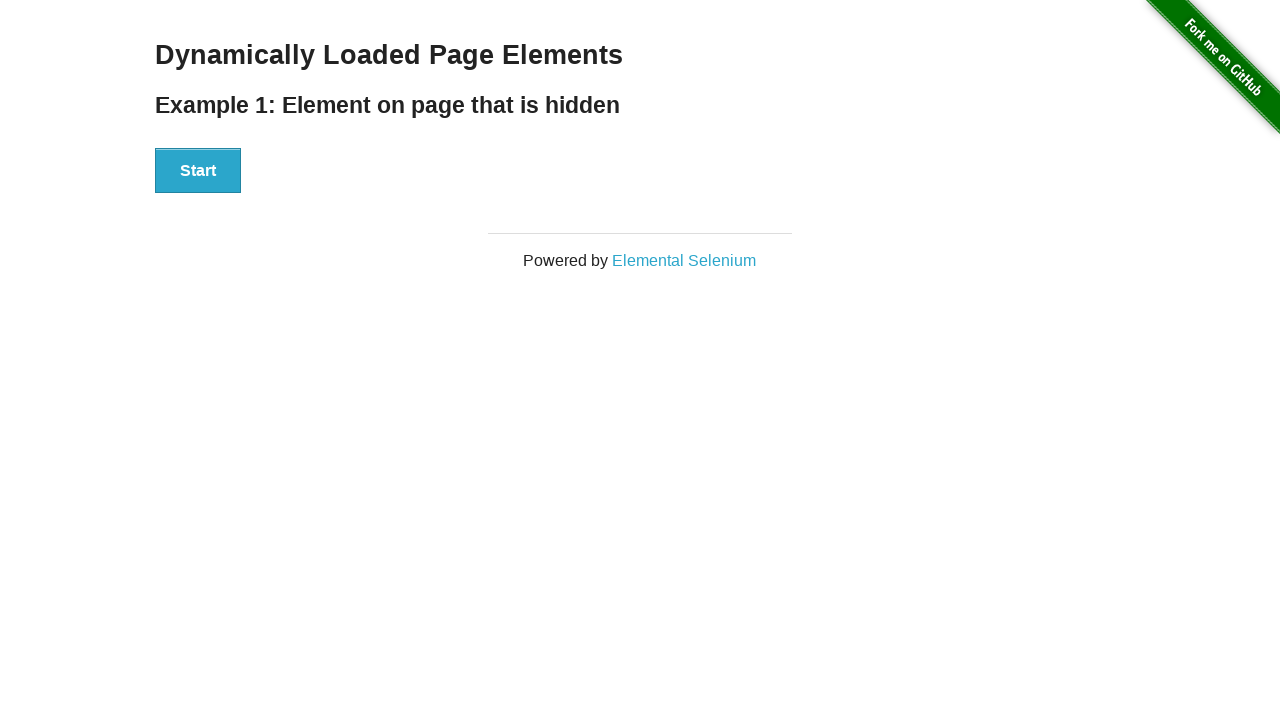

Clicked Start button to trigger dynamic loading at (198, 171) on xpath=//button[contains(text(),'Start')]
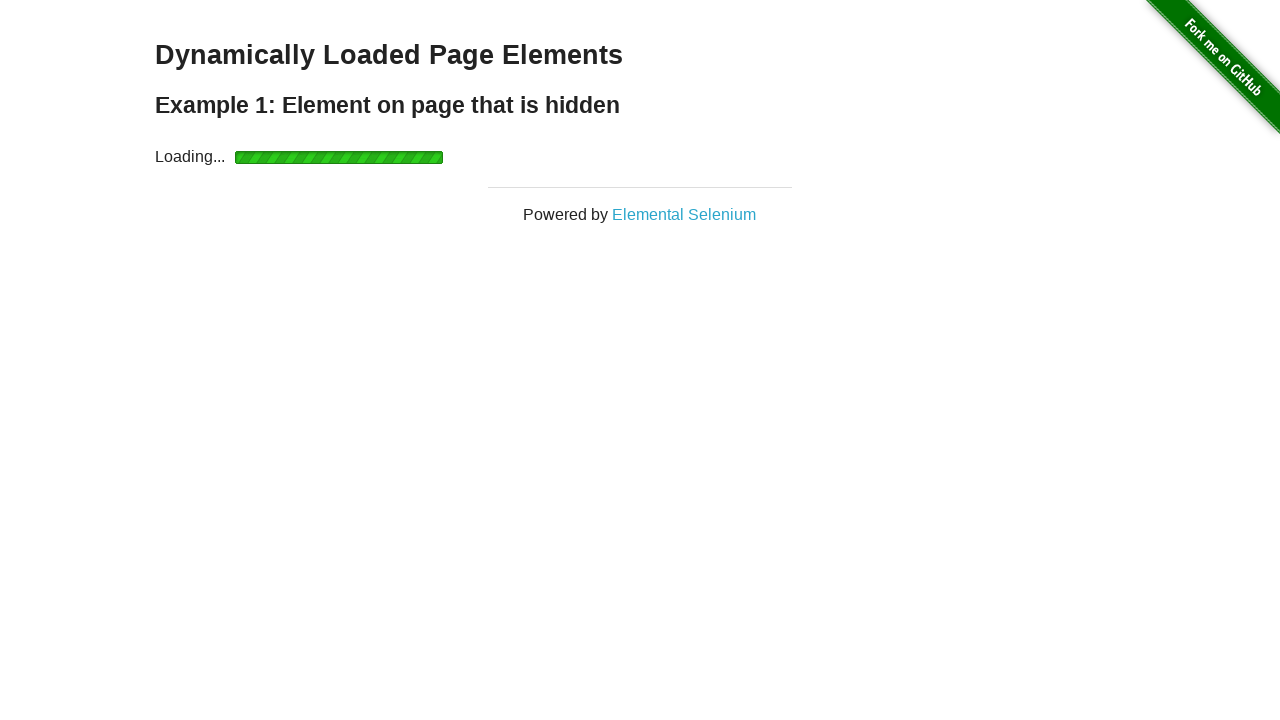

Hidden element became visible after dynamic loading completed
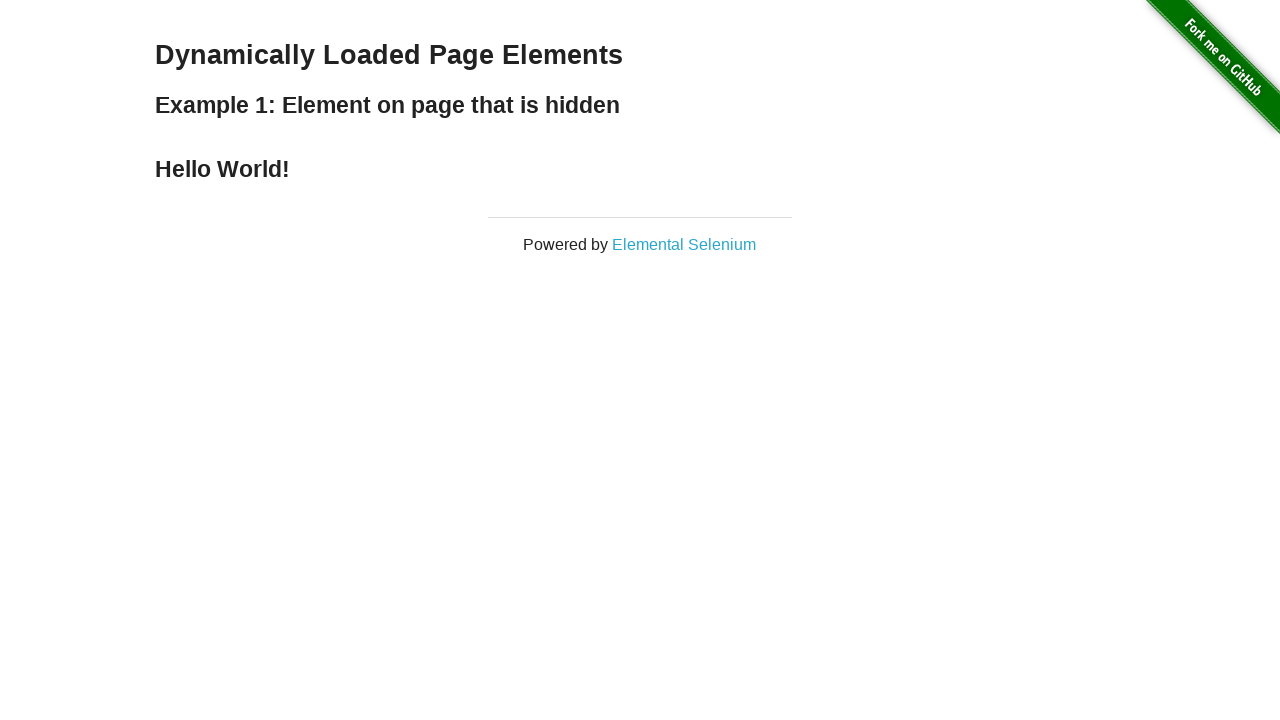

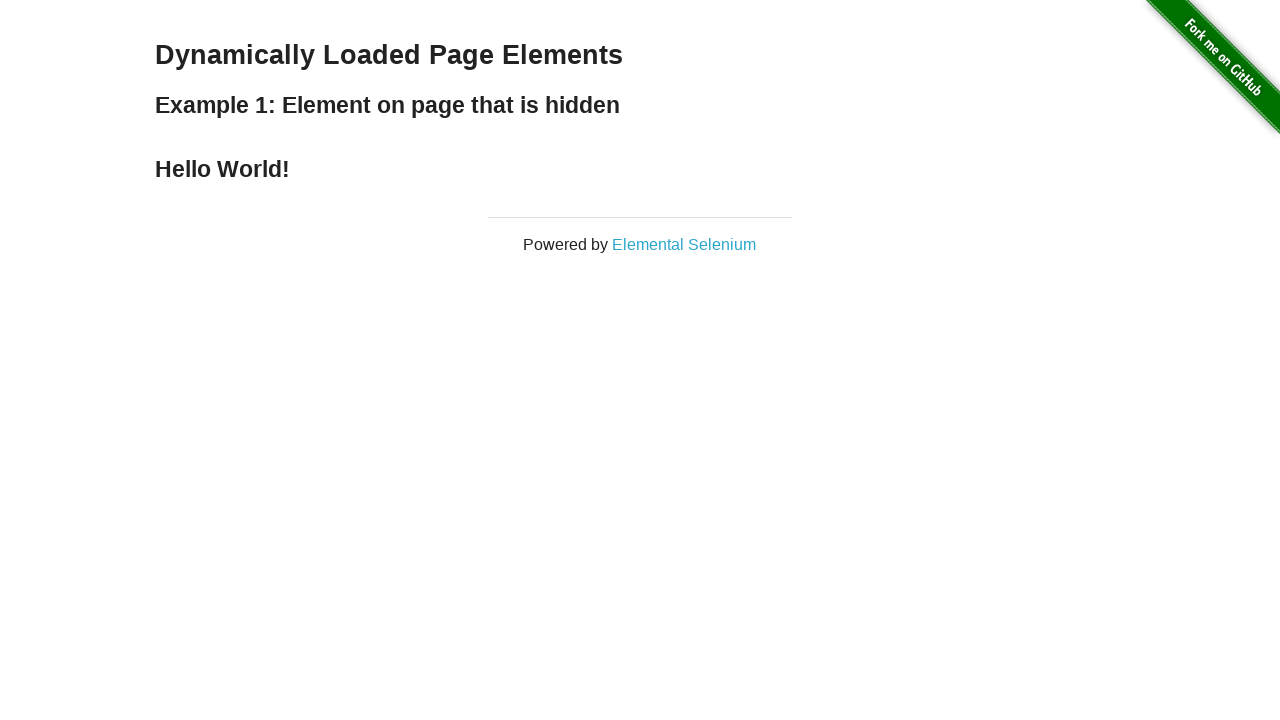